Tests link navigation in footer section by opening each link in the first column of footer in a new tab and switching between tabs

Starting URL: http://www.qaclickacademy.com/practice.php

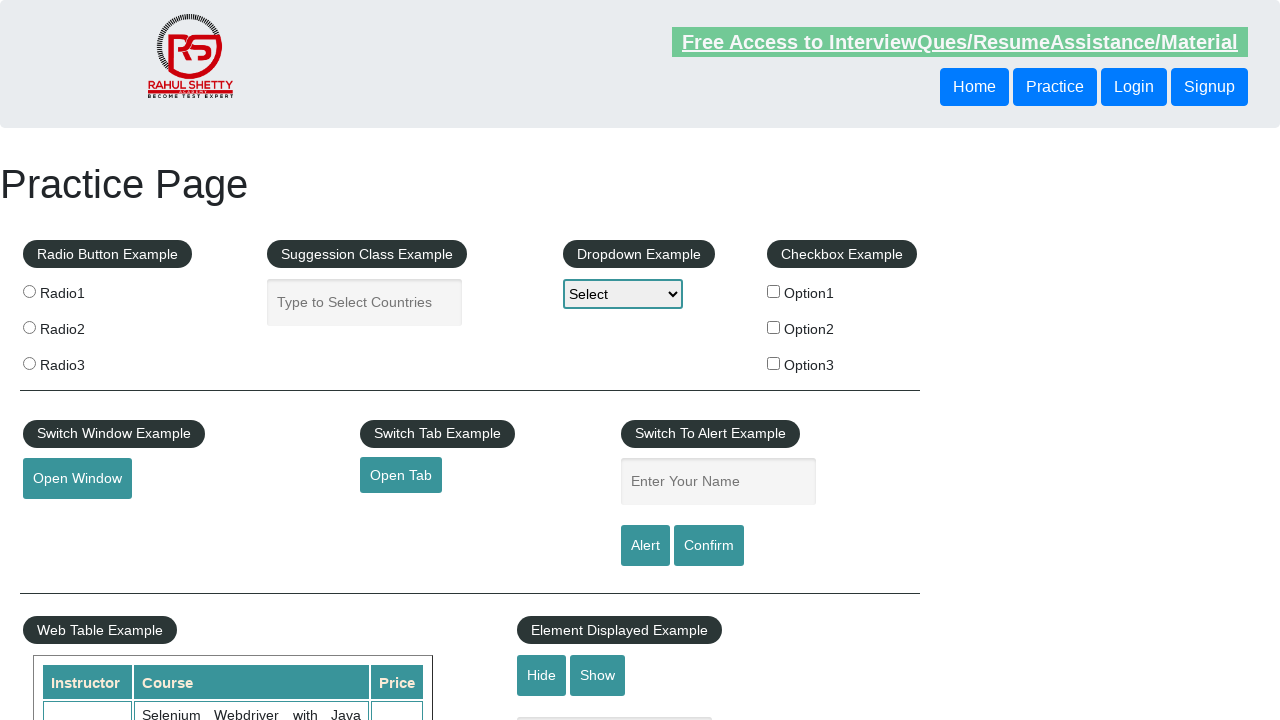

Counted all links on the page
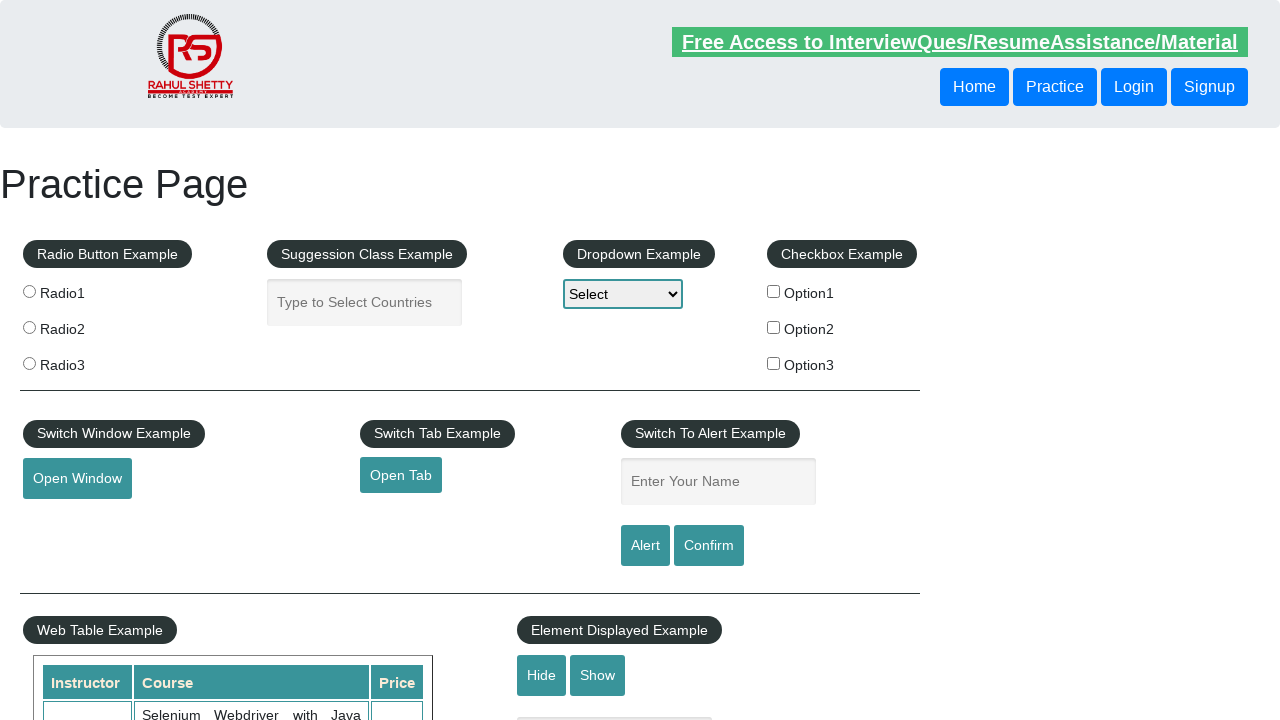

Located footer section and counted links within it
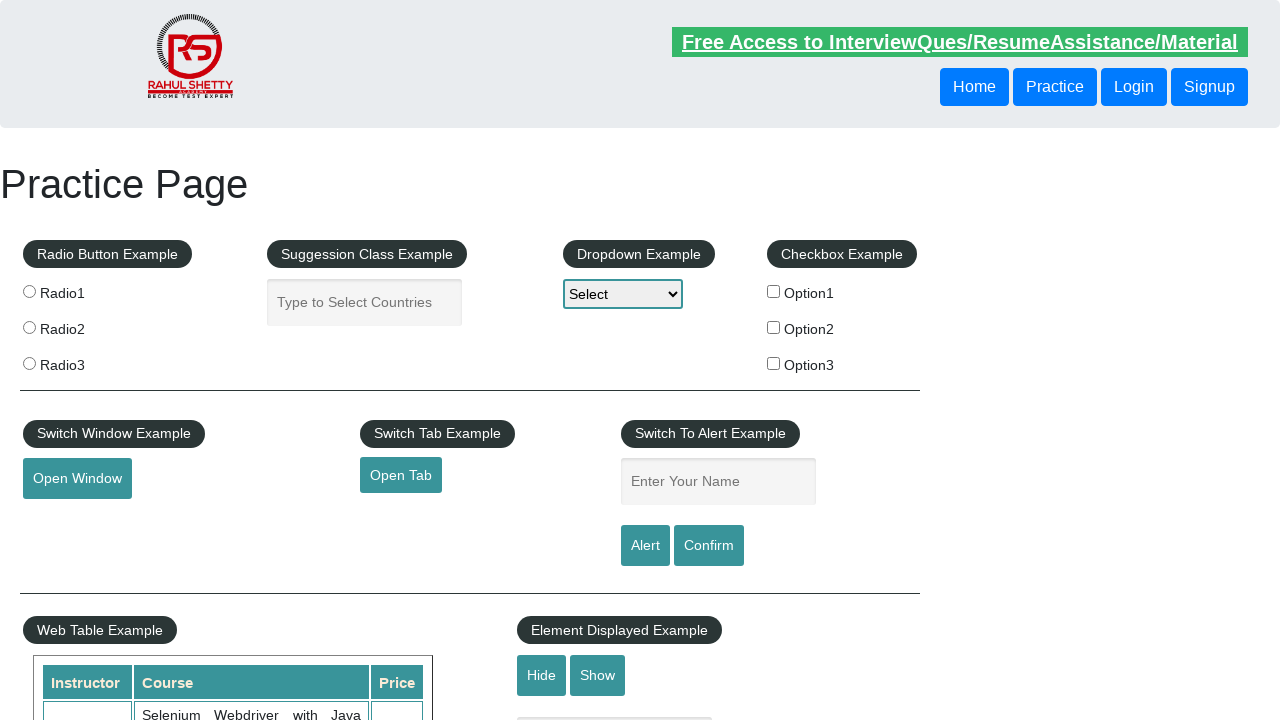

Located first column of footer table and counted its links
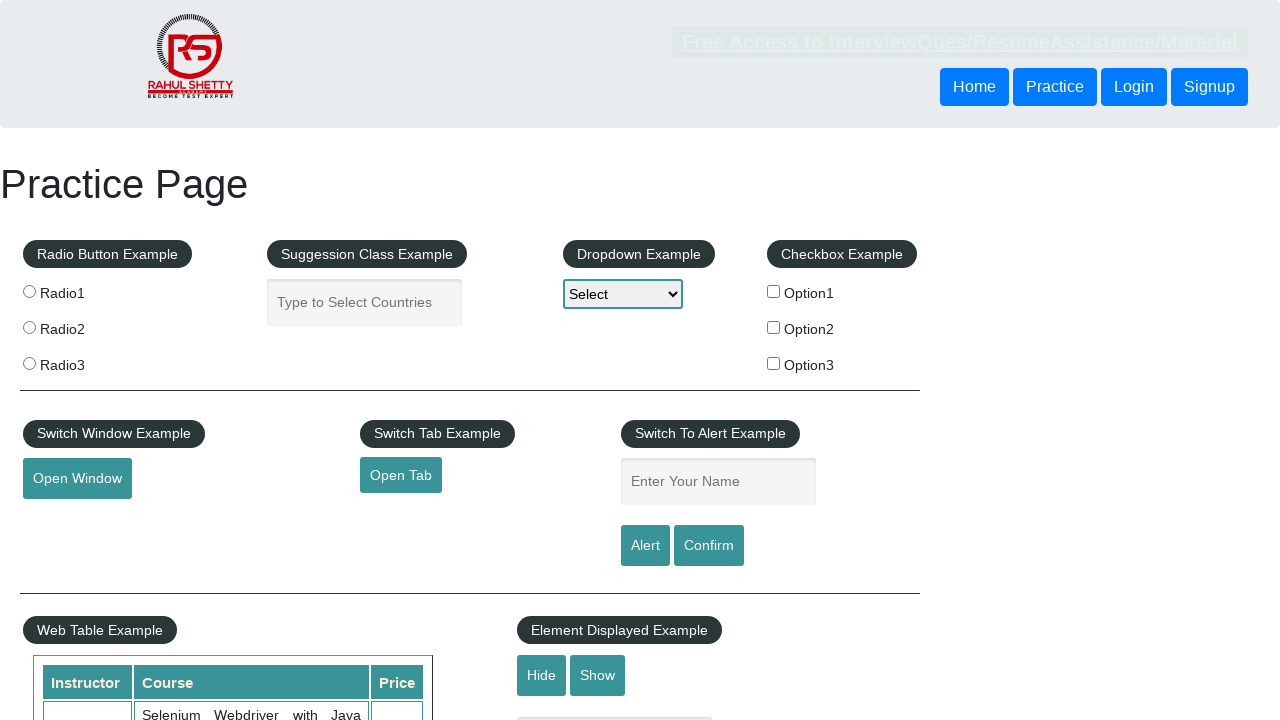

Retrieved link element 1 from first footer column
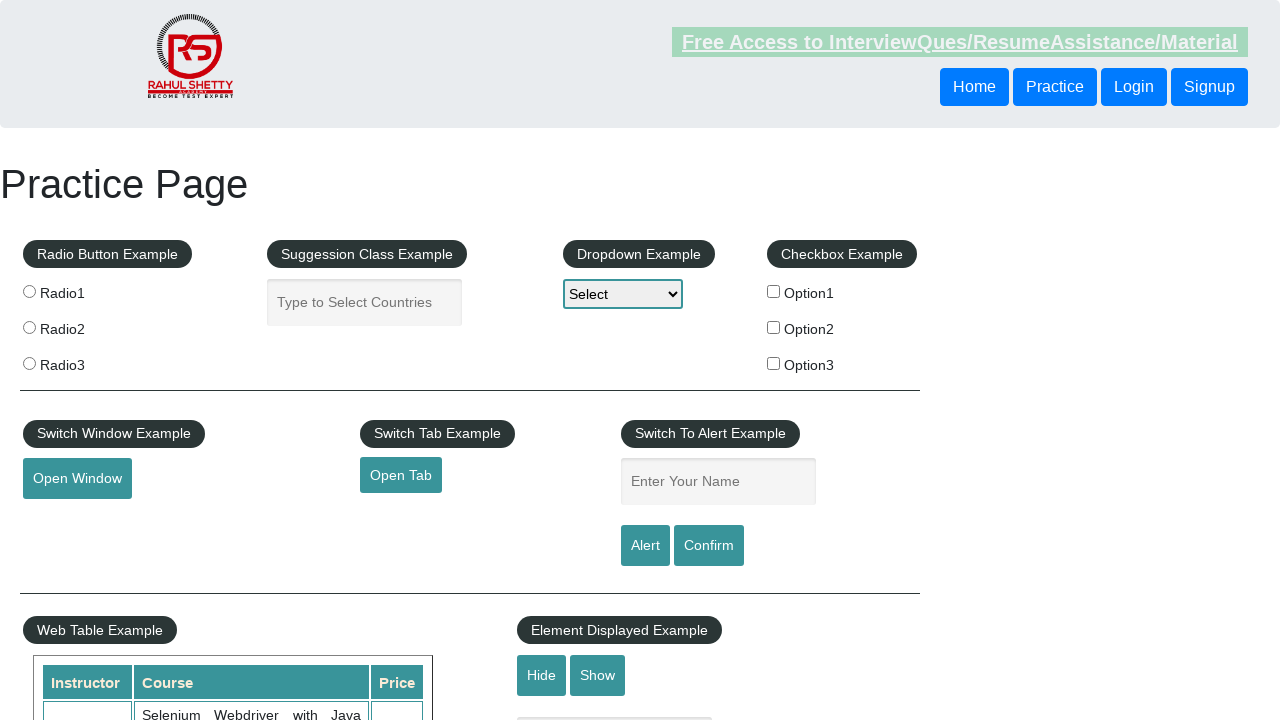

Opened footer link 1 in new tab using Ctrl+click at (68, 520) on #gf-BIG >> xpath=//table[@class='gf-t']/tbody/tr/td[1] >> a >> nth=1
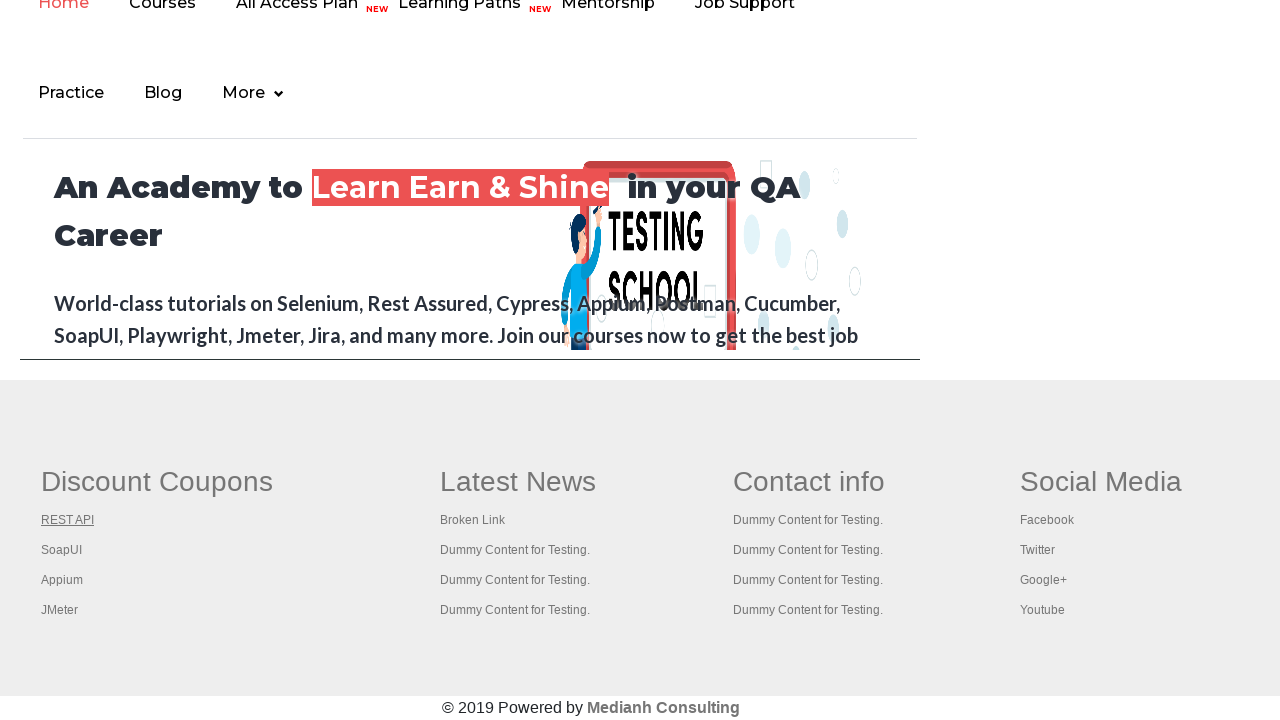

Retrieved link element 2 from first footer column
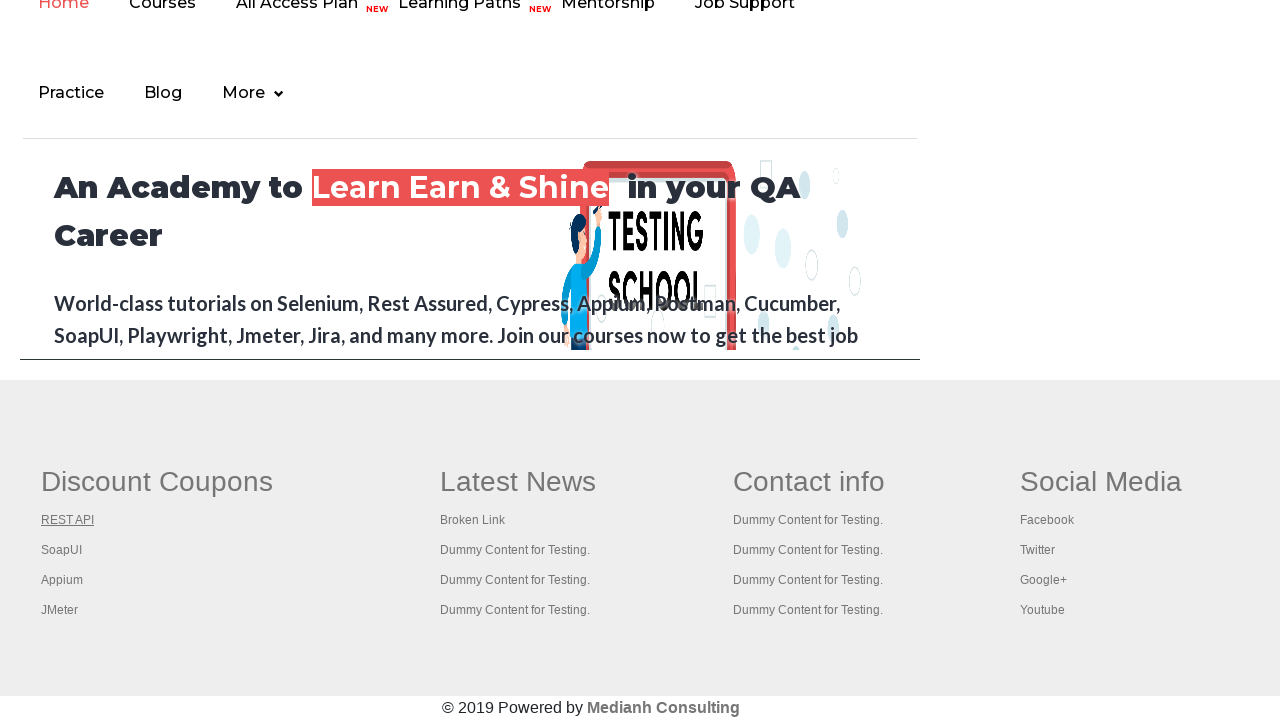

Opened footer link 2 in new tab using Ctrl+click at (62, 550) on #gf-BIG >> xpath=//table[@class='gf-t']/tbody/tr/td[1] >> a >> nth=2
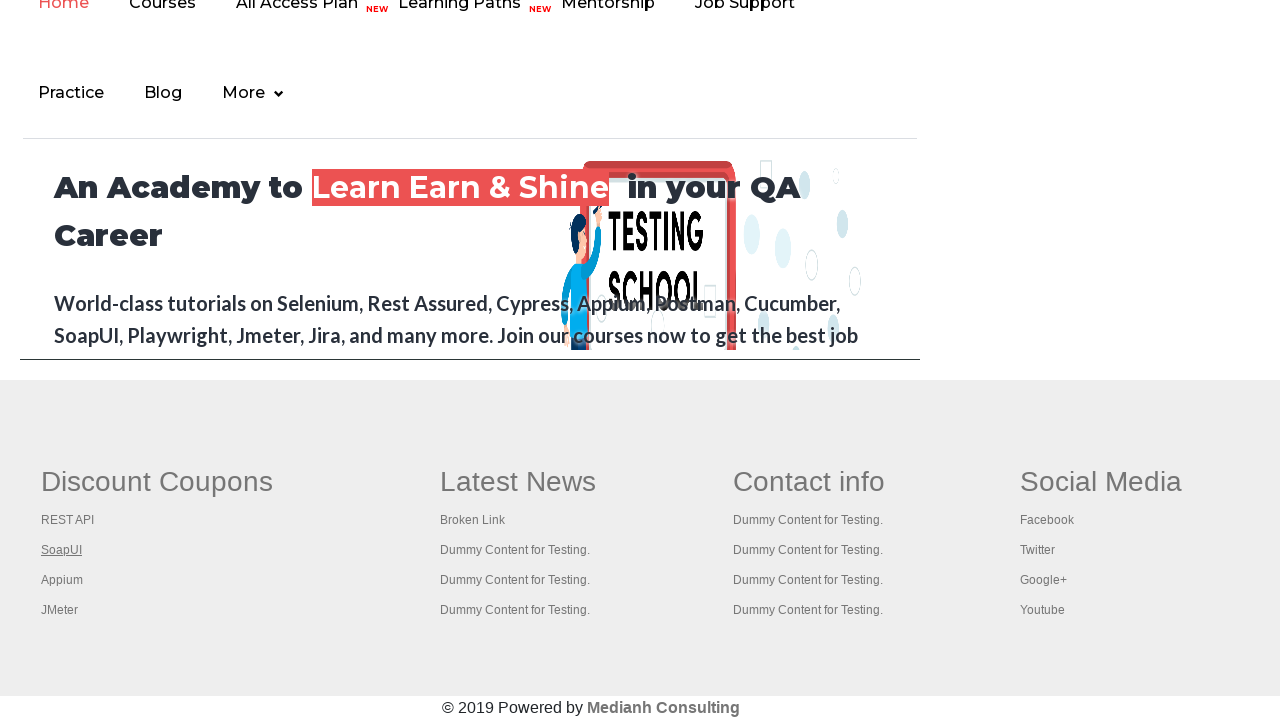

Retrieved link element 3 from first footer column
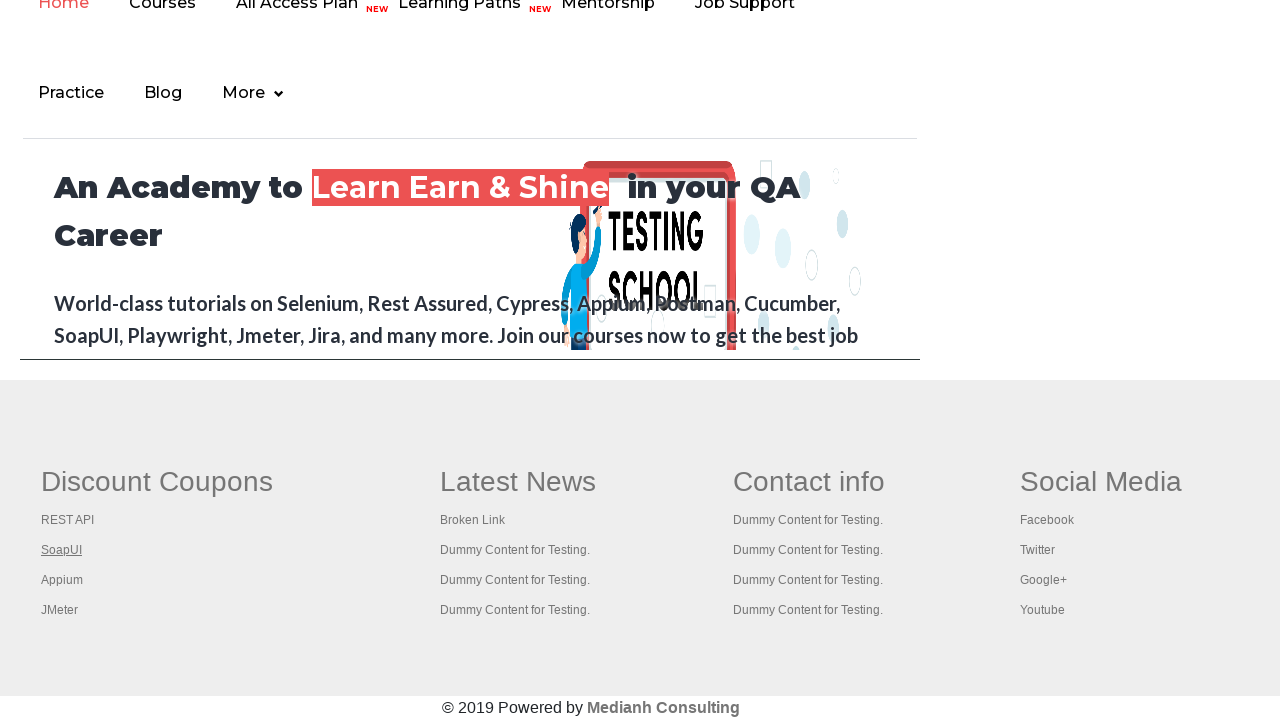

Opened footer link 3 in new tab using Ctrl+click at (62, 580) on #gf-BIG >> xpath=//table[@class='gf-t']/tbody/tr/td[1] >> a >> nth=3
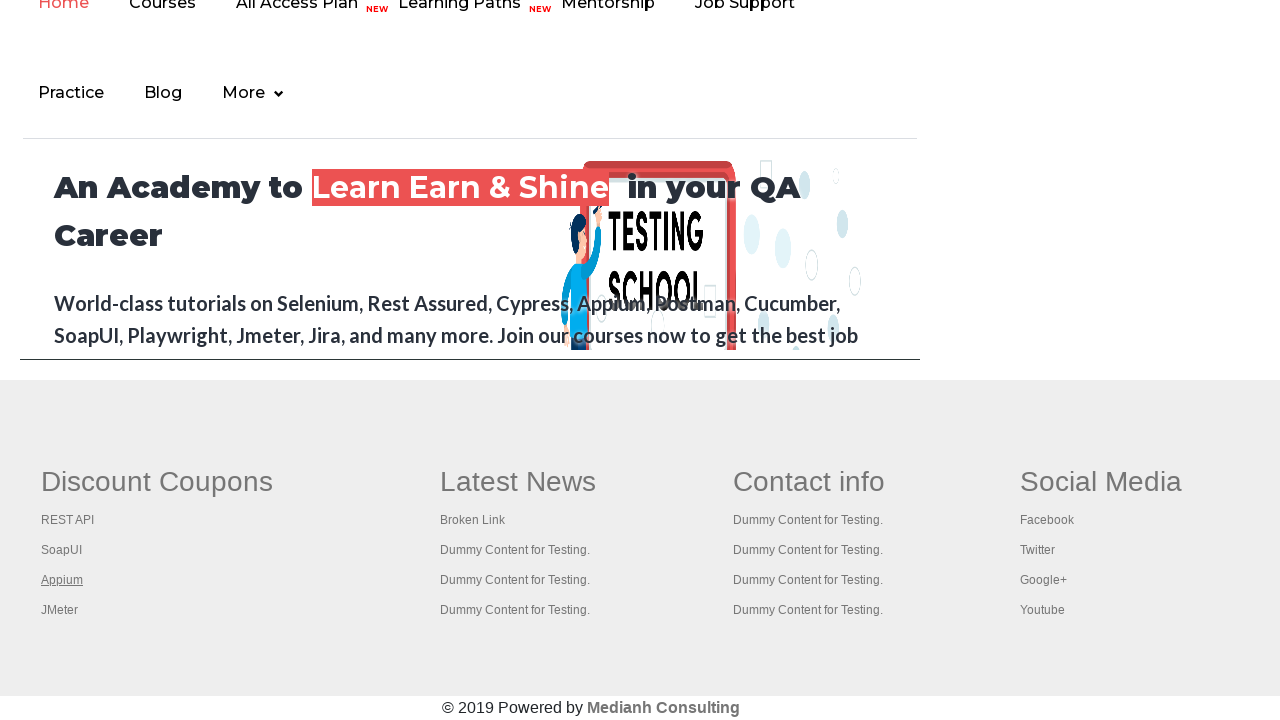

Retrieved link element 4 from first footer column
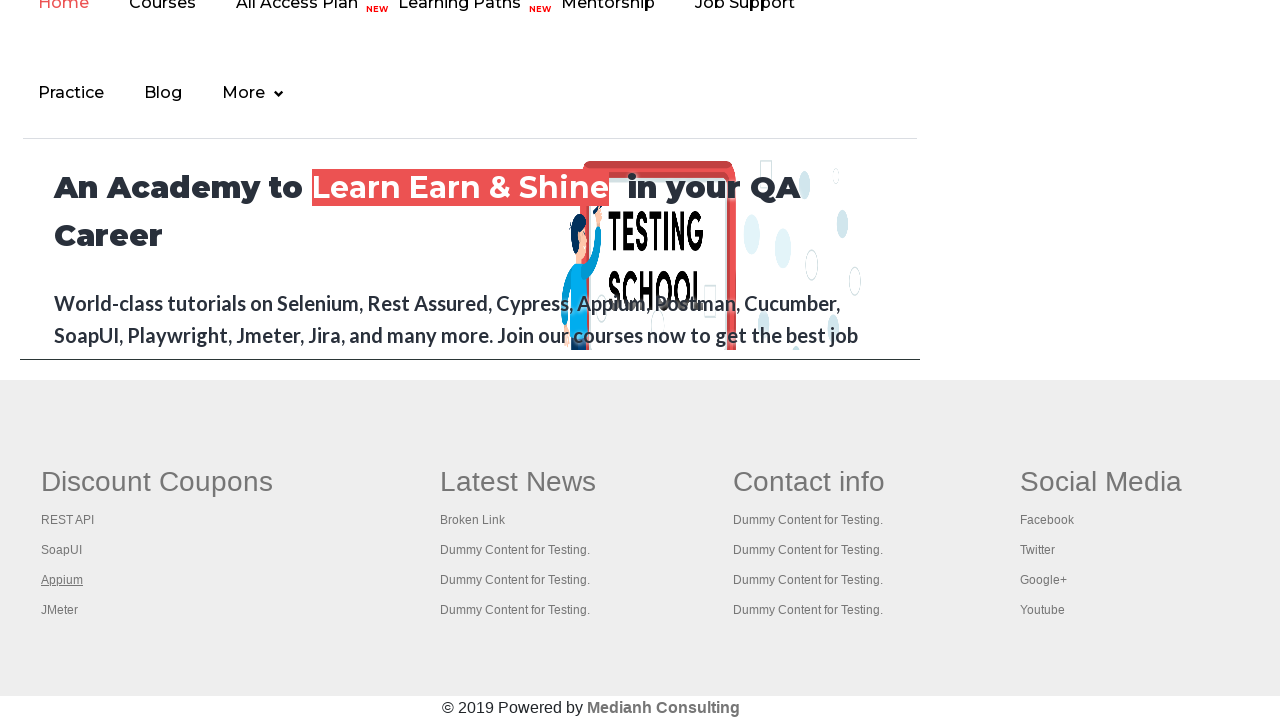

Opened footer link 4 in new tab using Ctrl+click at (60, 610) on #gf-BIG >> xpath=//table[@class='gf-t']/tbody/tr/td[1] >> a >> nth=4
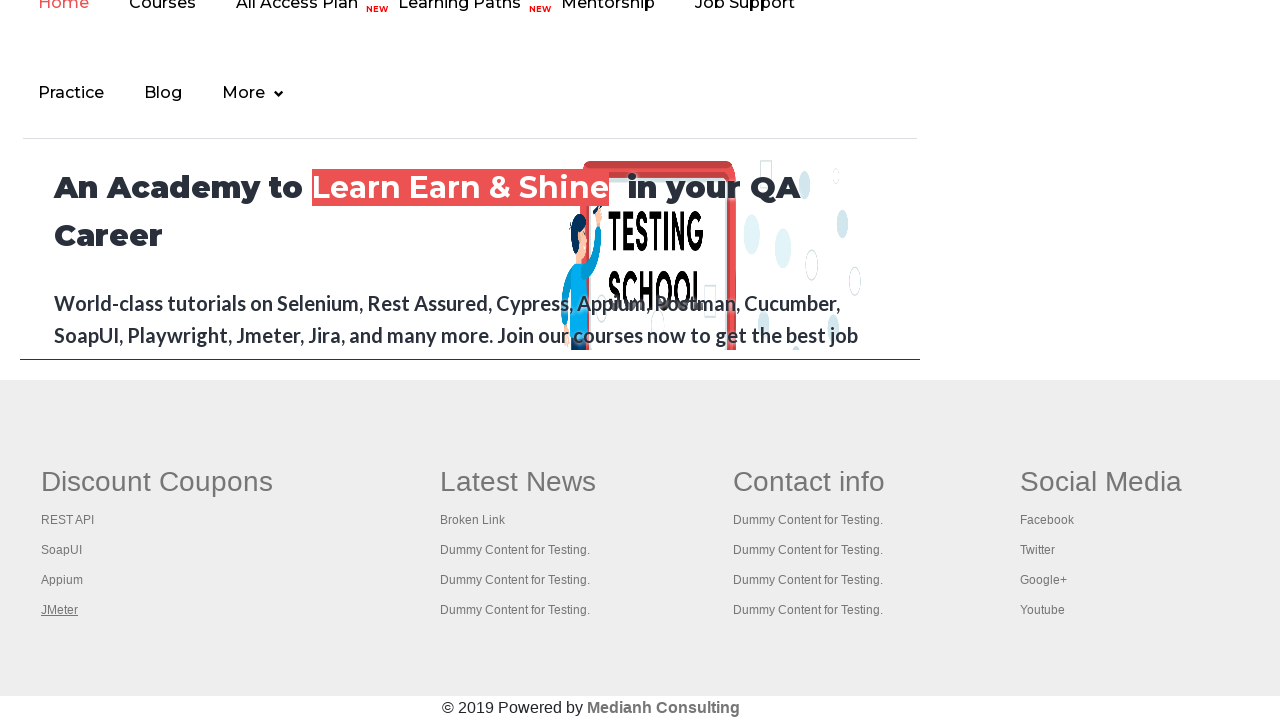

Brought tab to front
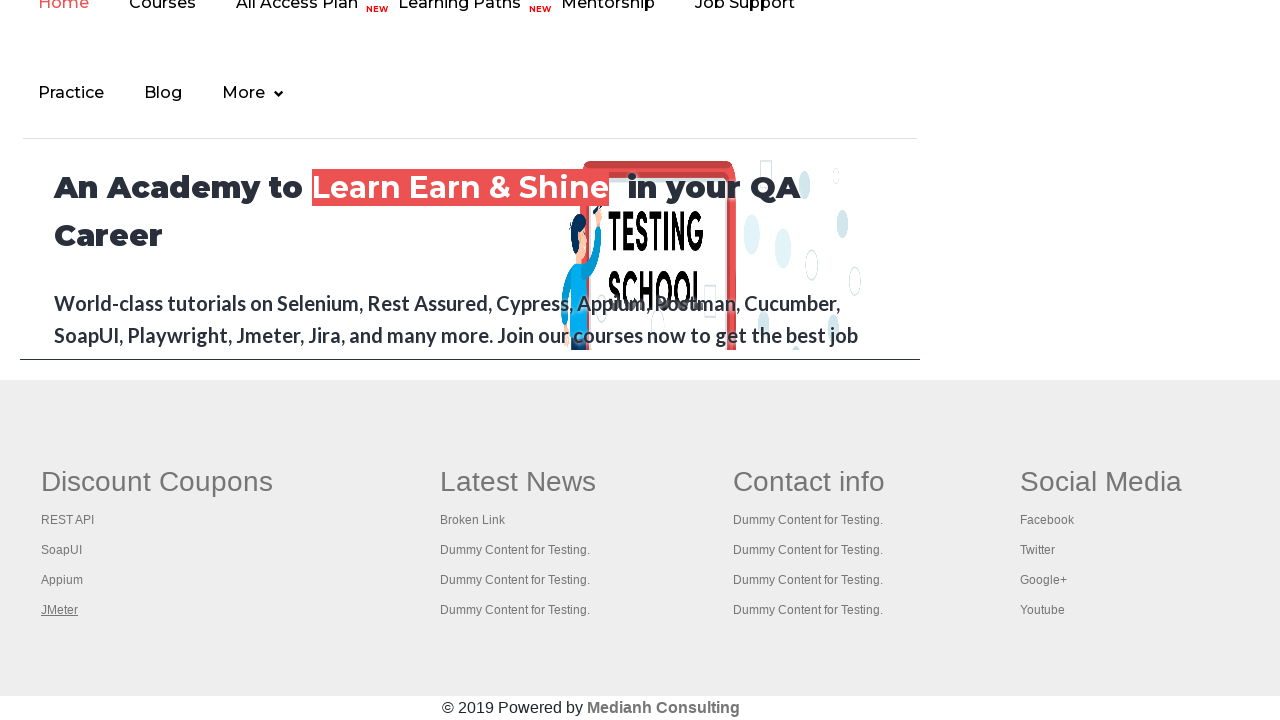

Waited for tab page to load
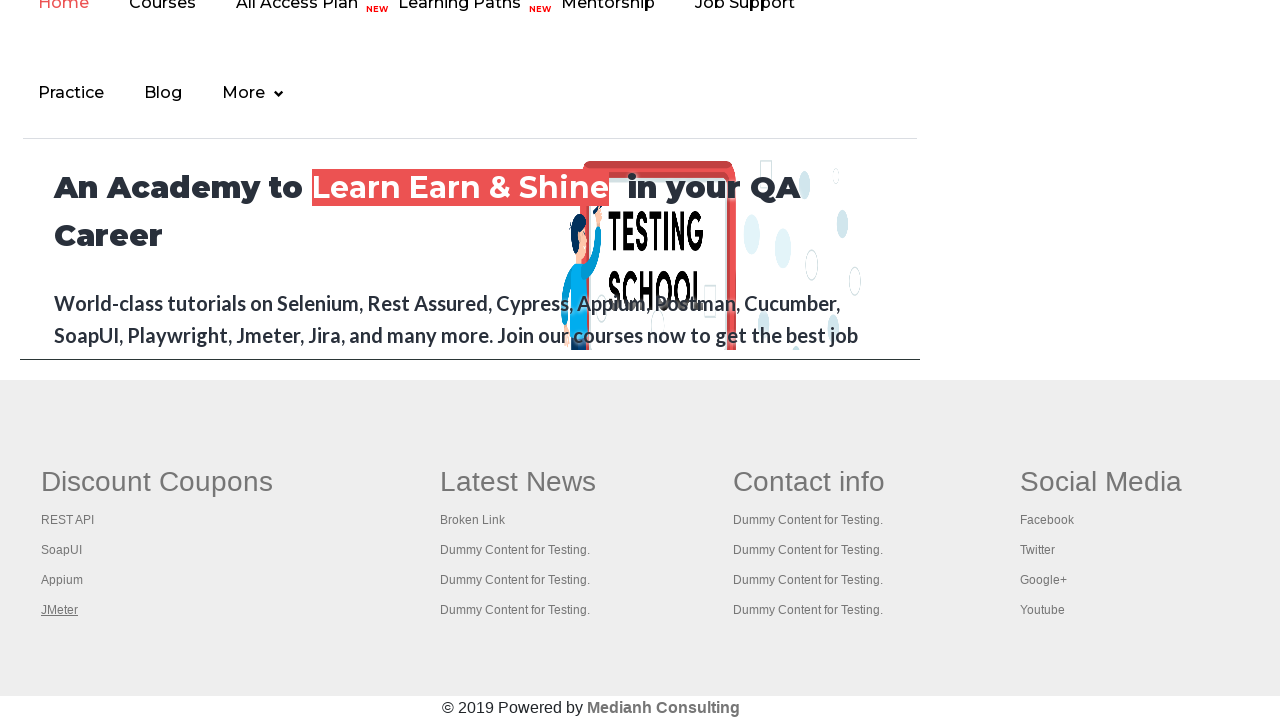

Retrieved page title: Practice Page
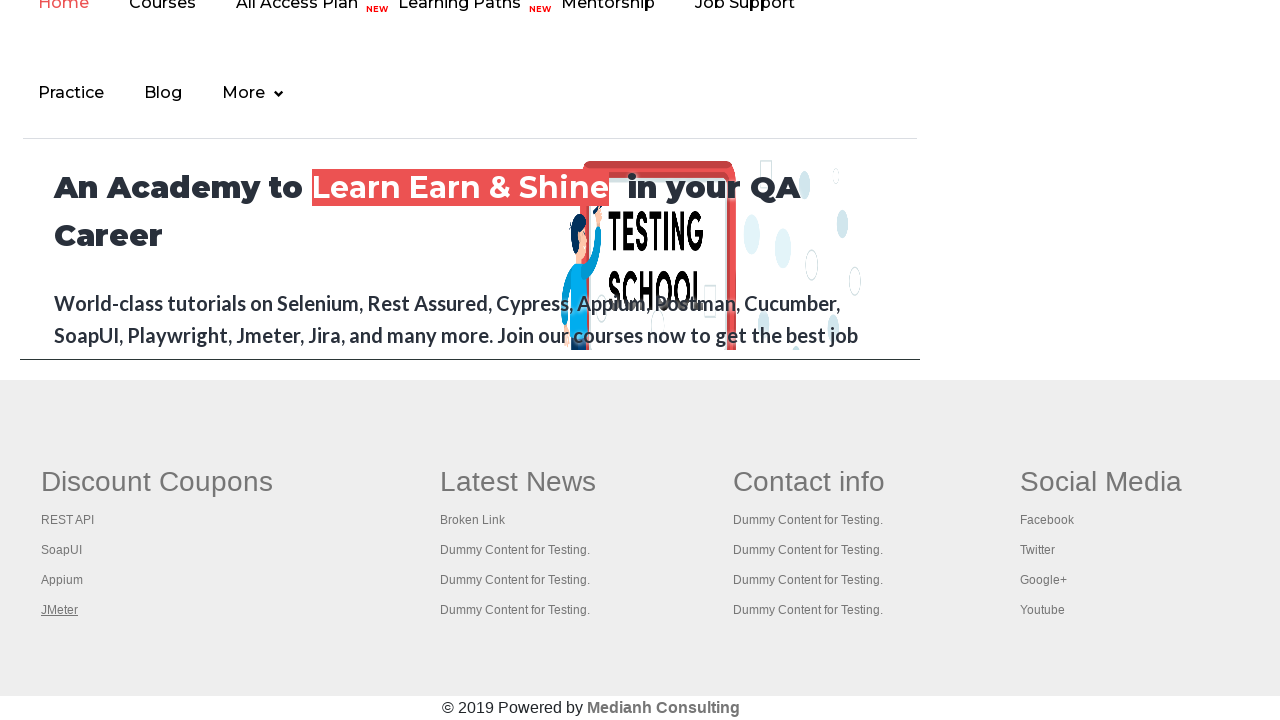

Brought tab to front
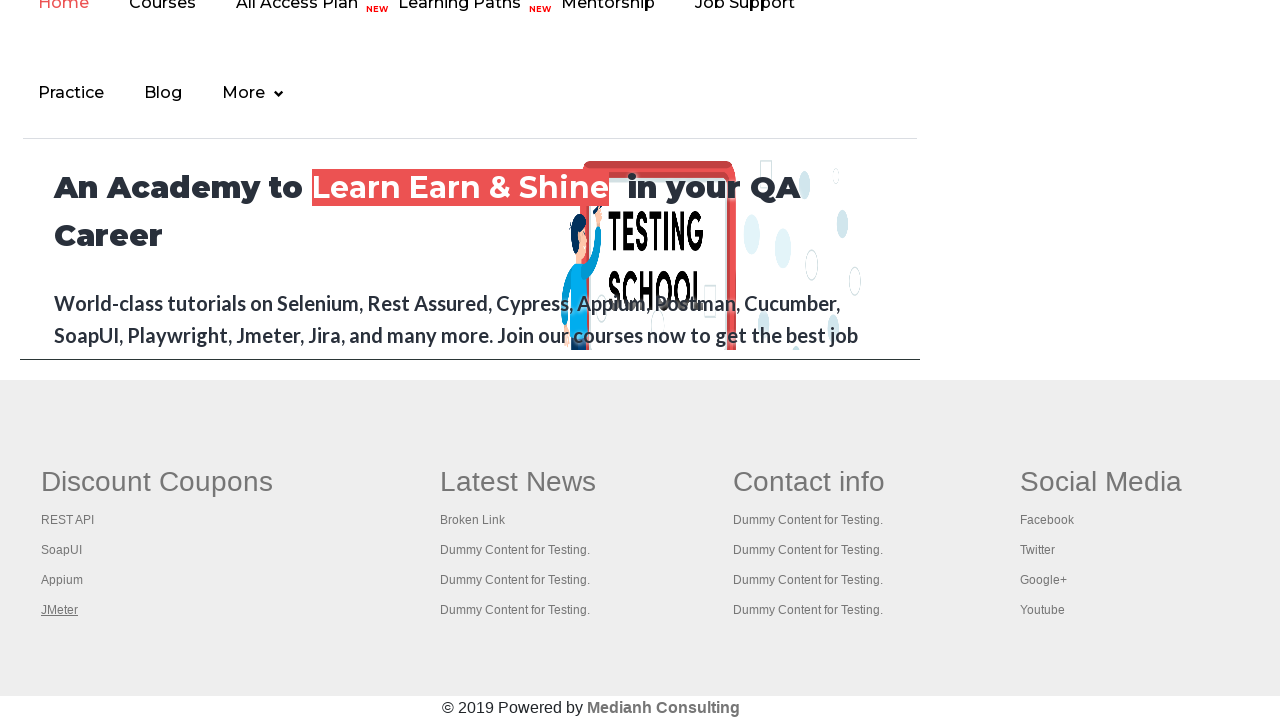

Waited for tab page to load
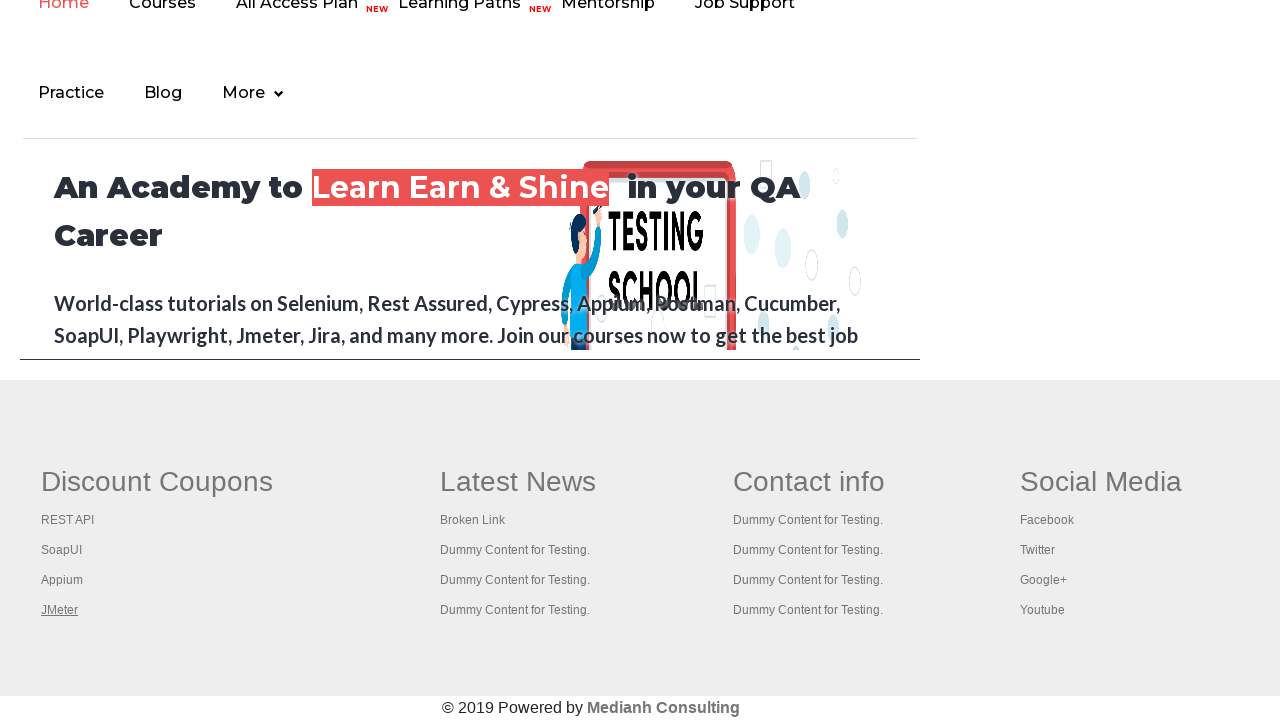

Retrieved page title: REST API Tutorial
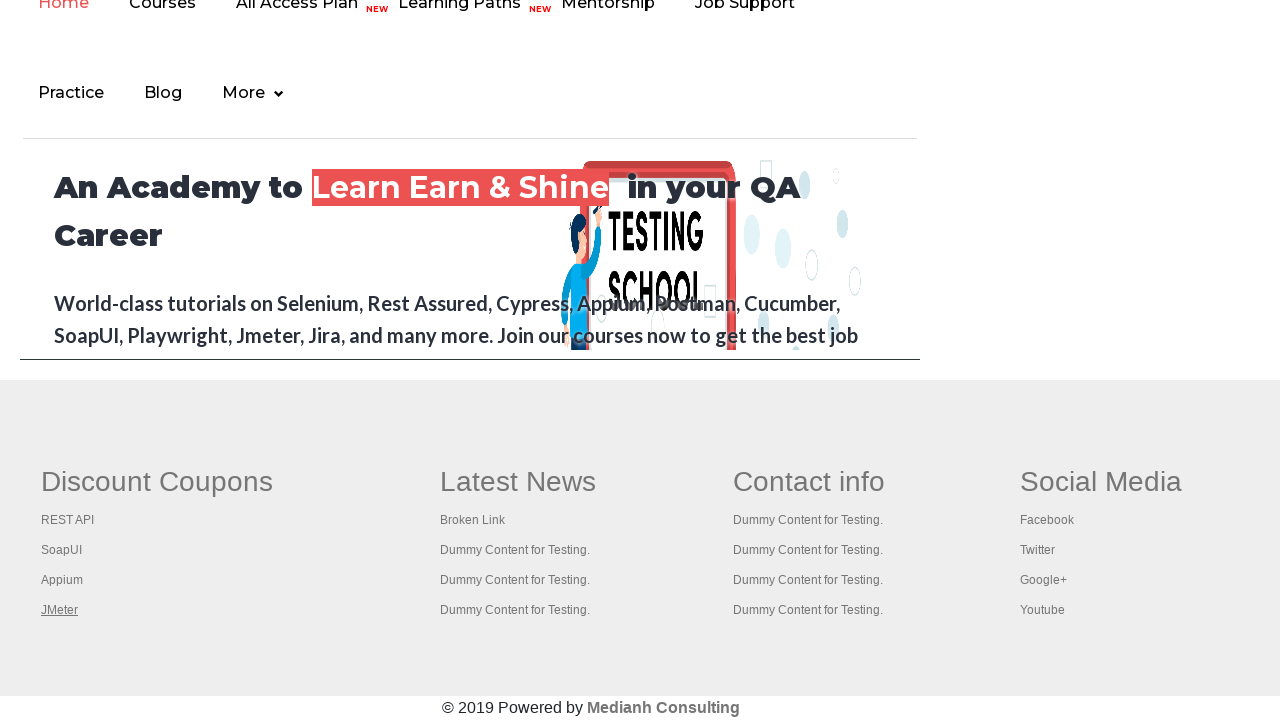

Brought tab to front
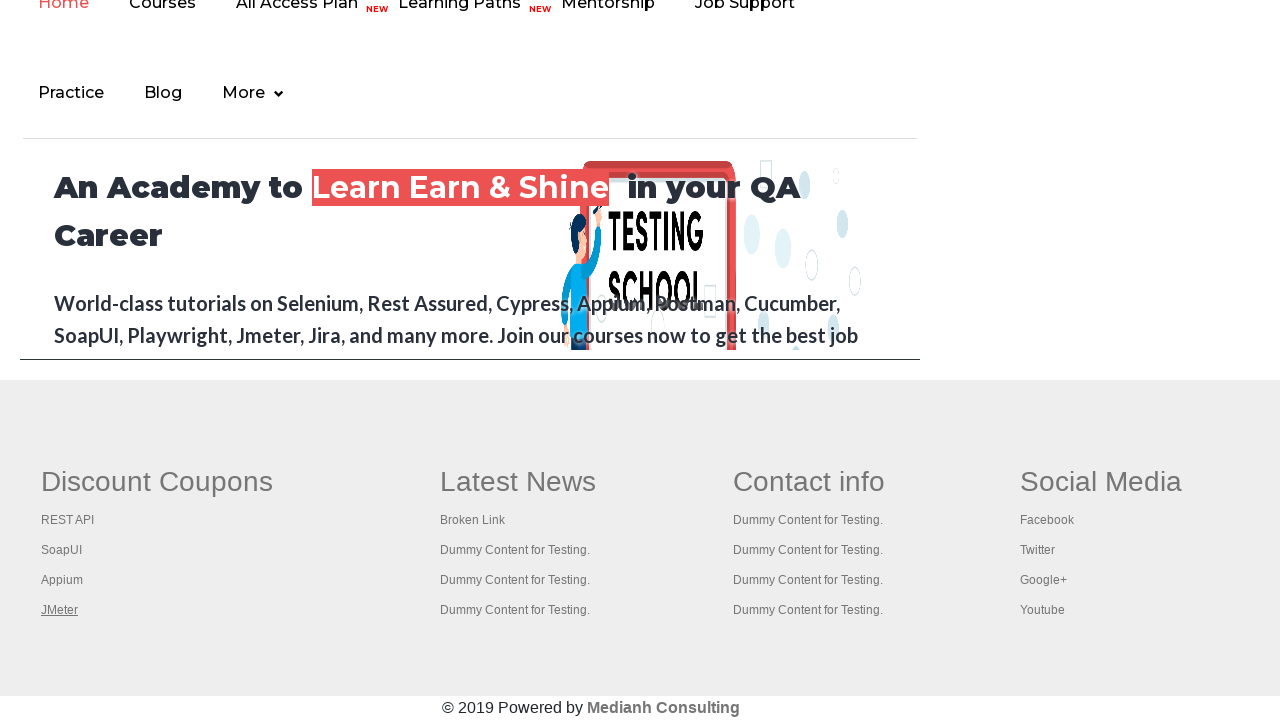

Waited for tab page to load
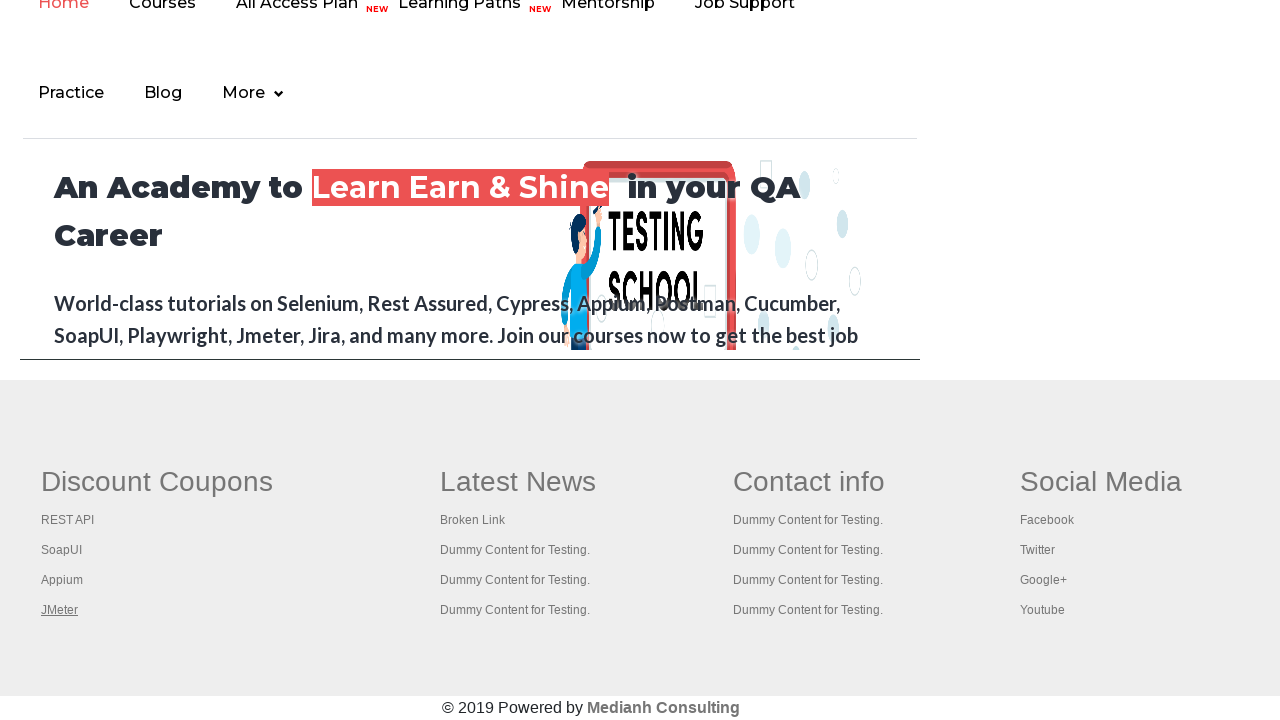

Retrieved page title: The World’s Most Popular API Testing Tool | SoapUI
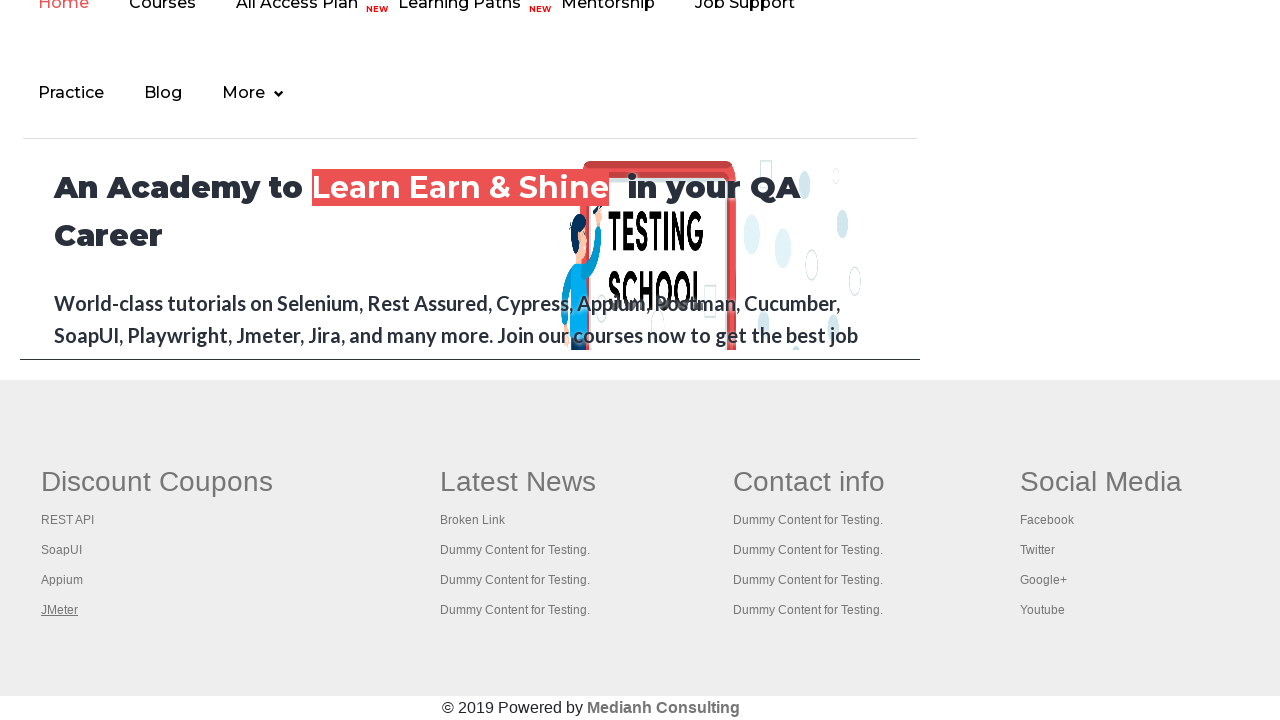

Brought tab to front
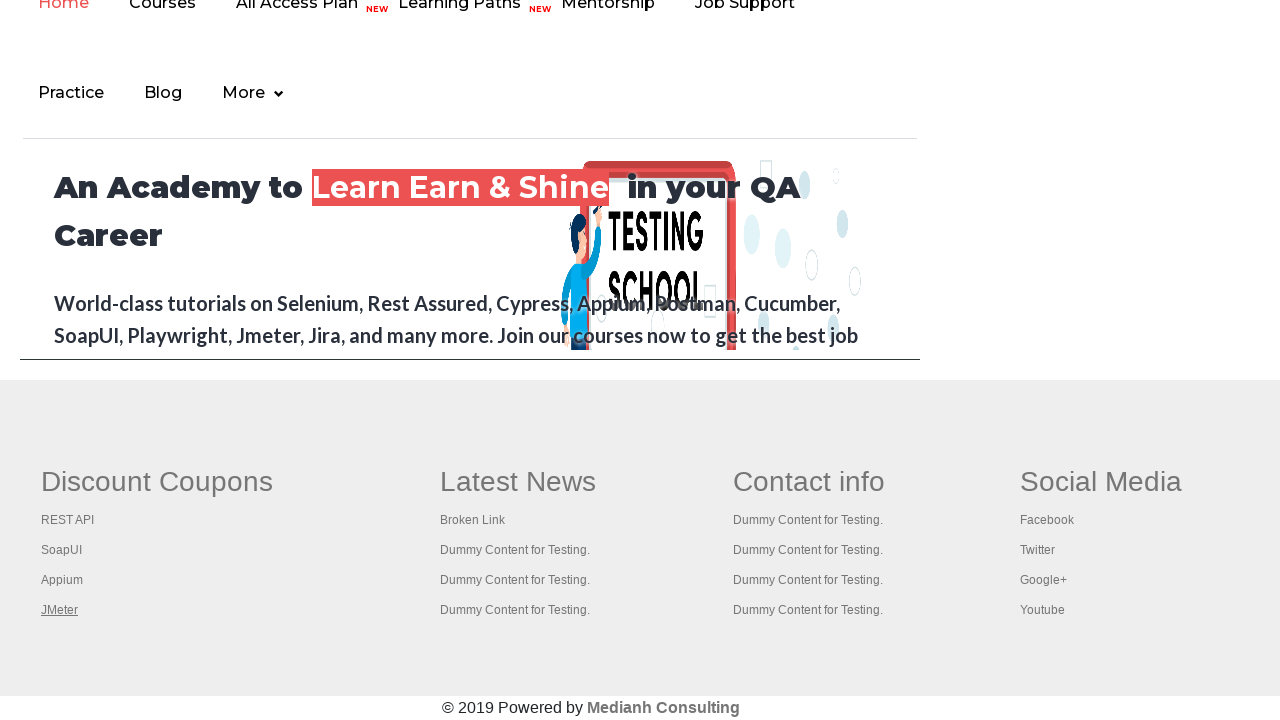

Waited for tab page to load
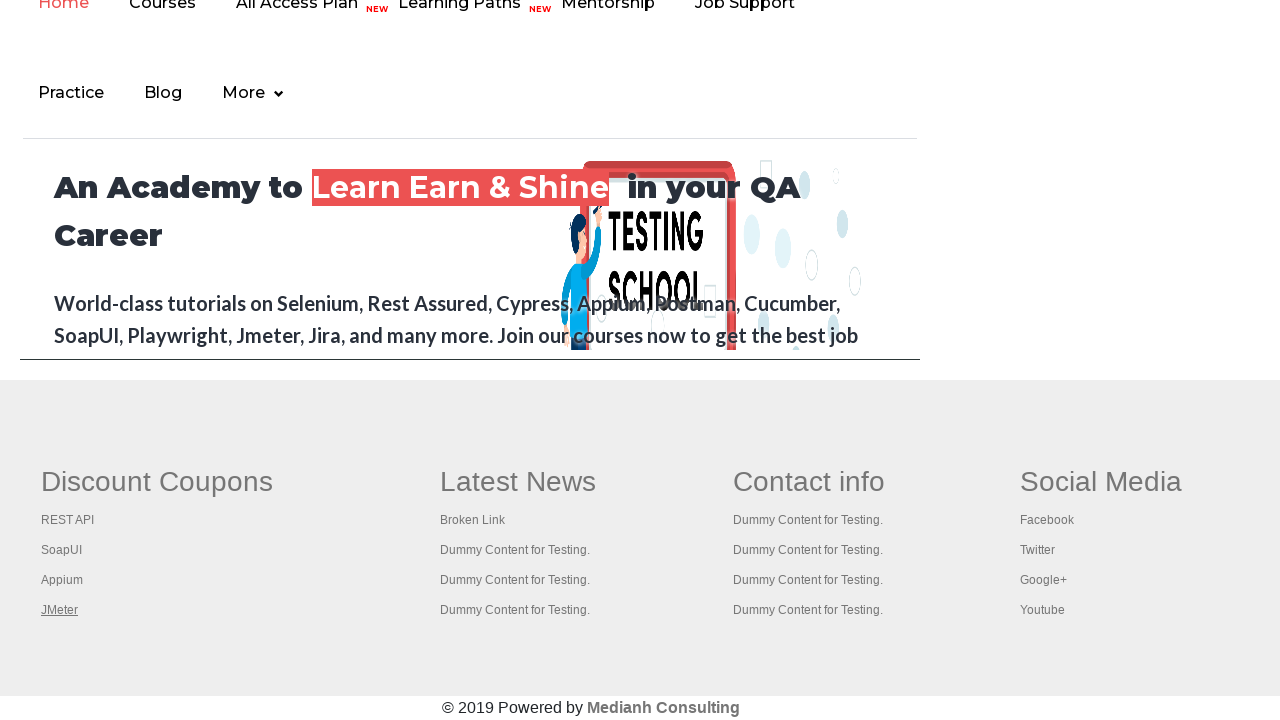

Retrieved page title: Appium tutorial for Mobile Apps testing | RahulShetty Academy | Rahul
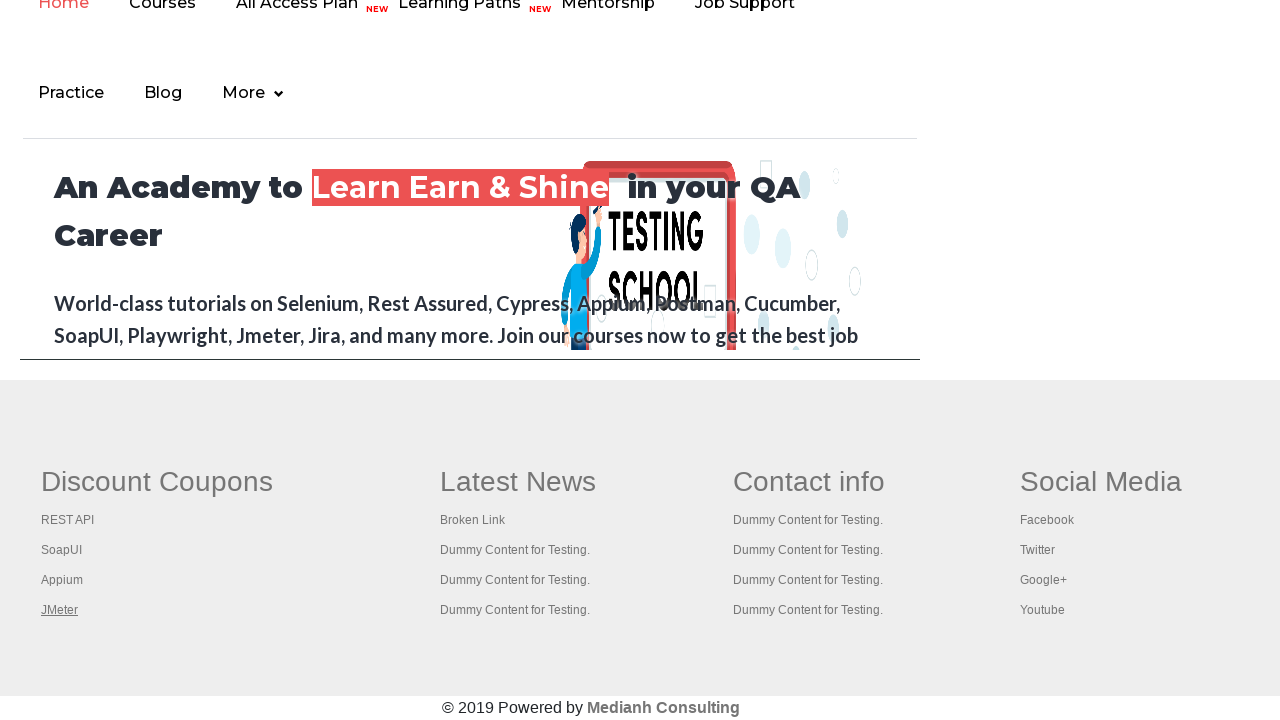

Brought tab to front
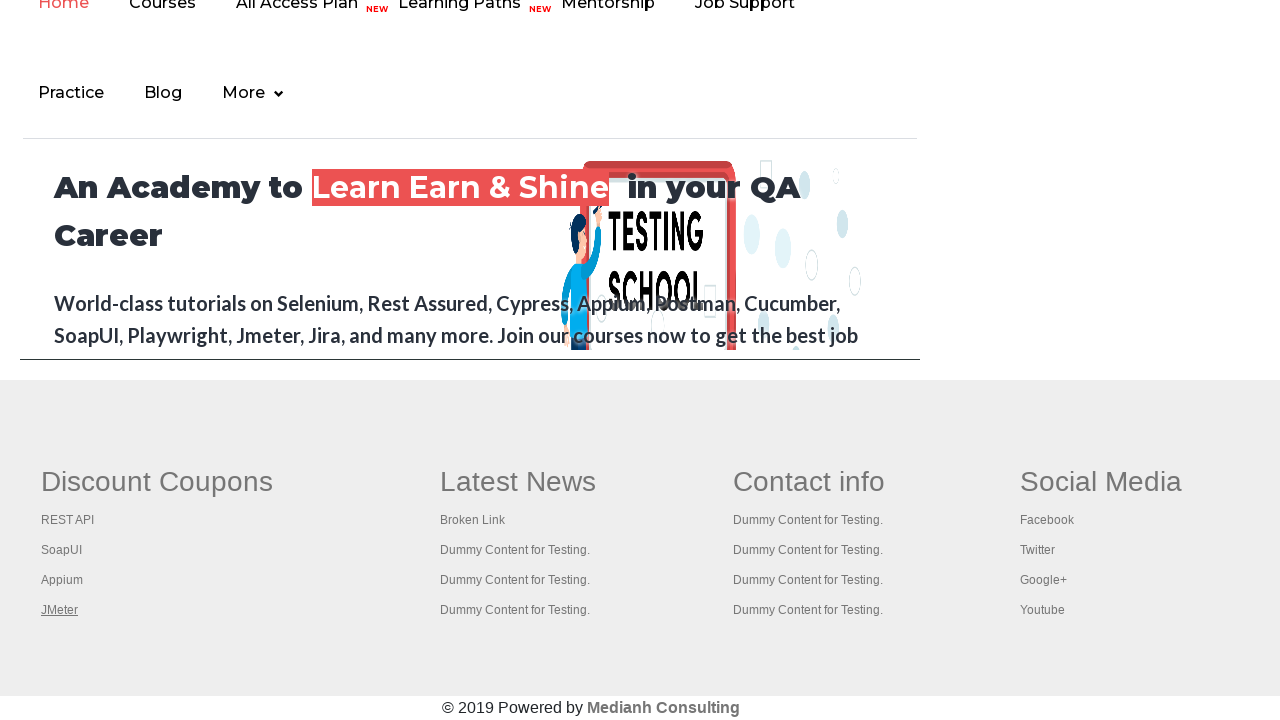

Waited for tab page to load
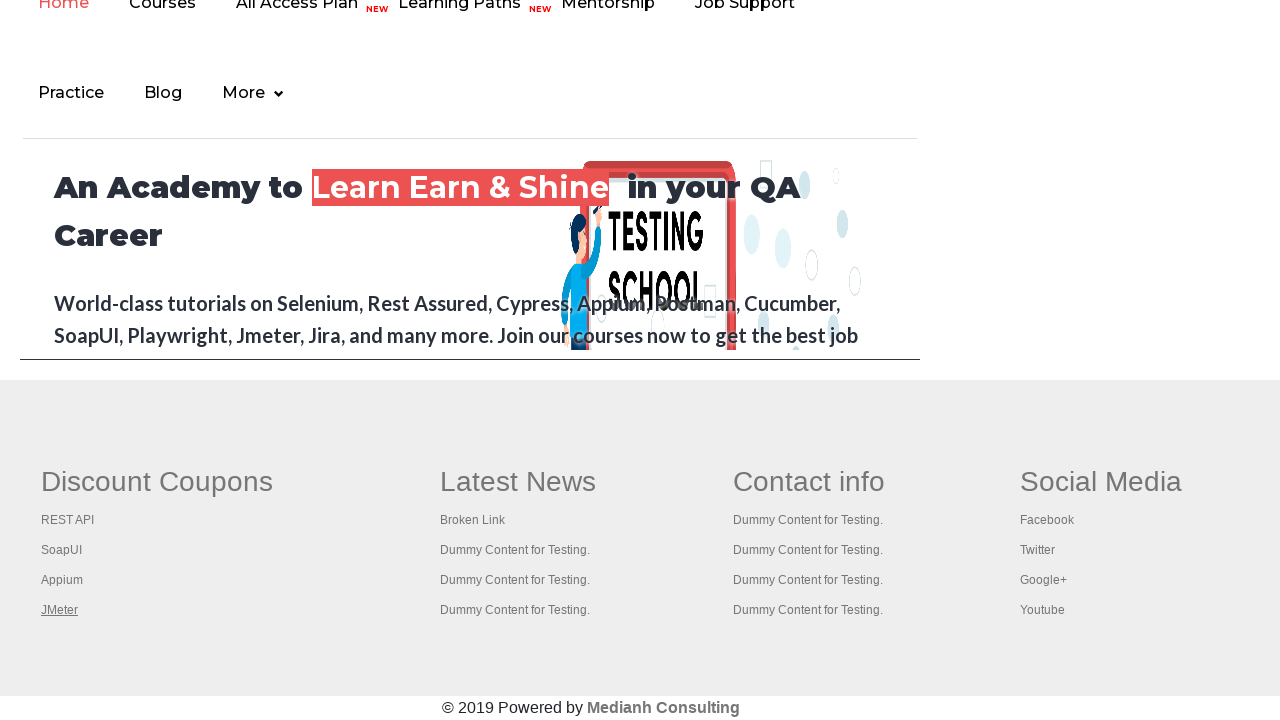

Retrieved page title: Apache JMeter - Apache JMeter™
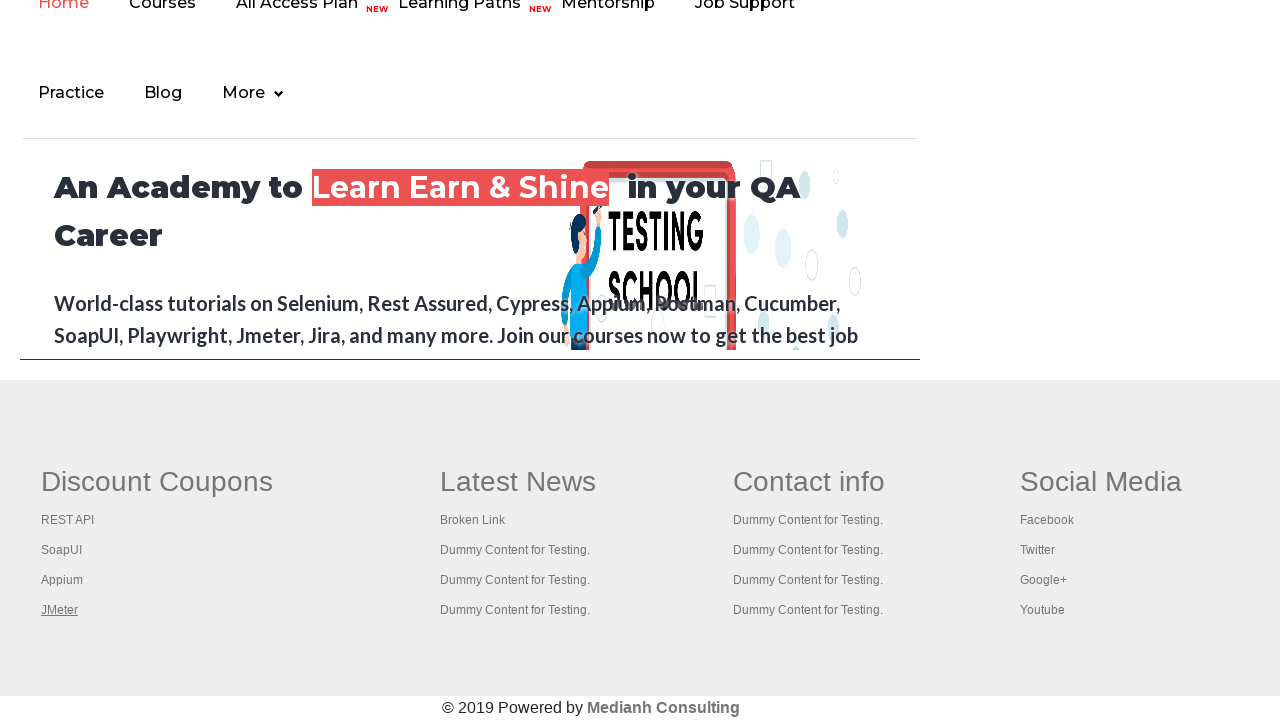

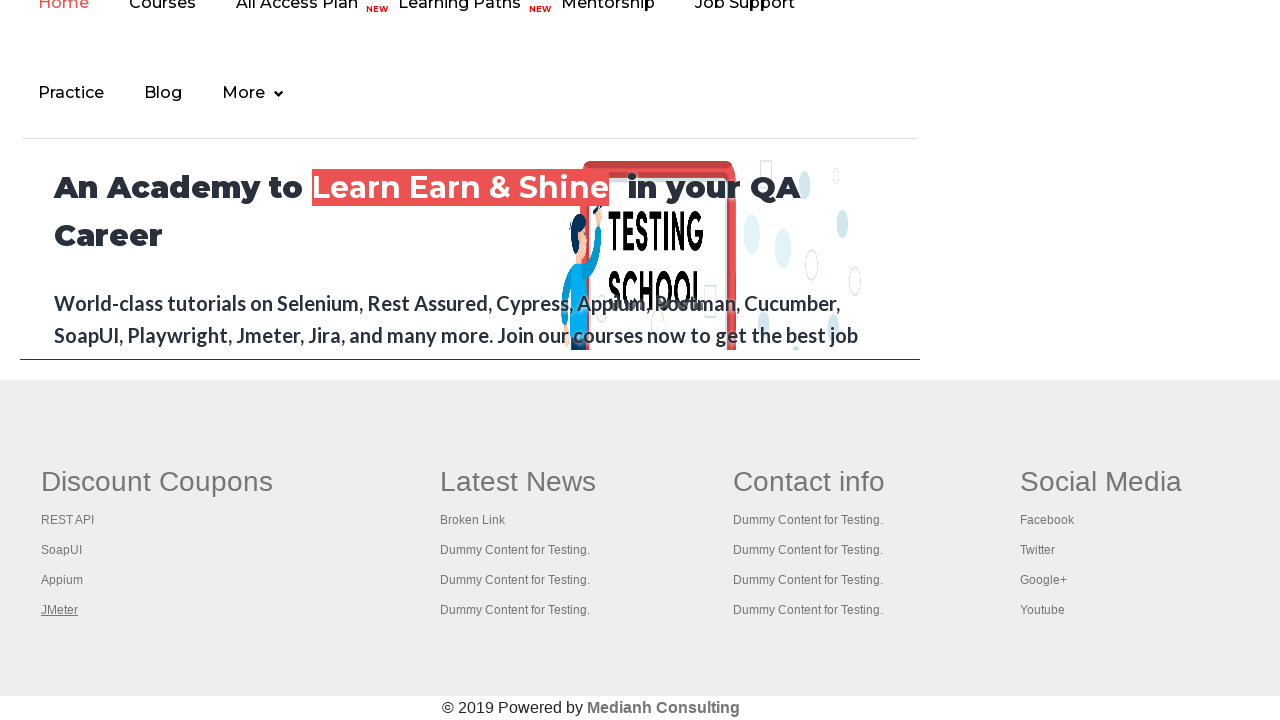